Tests hover/dropdown functionality by showing a dropdown menu and verifying the dropdown links

Starting URL: https://seleniumbase.io/demo_page

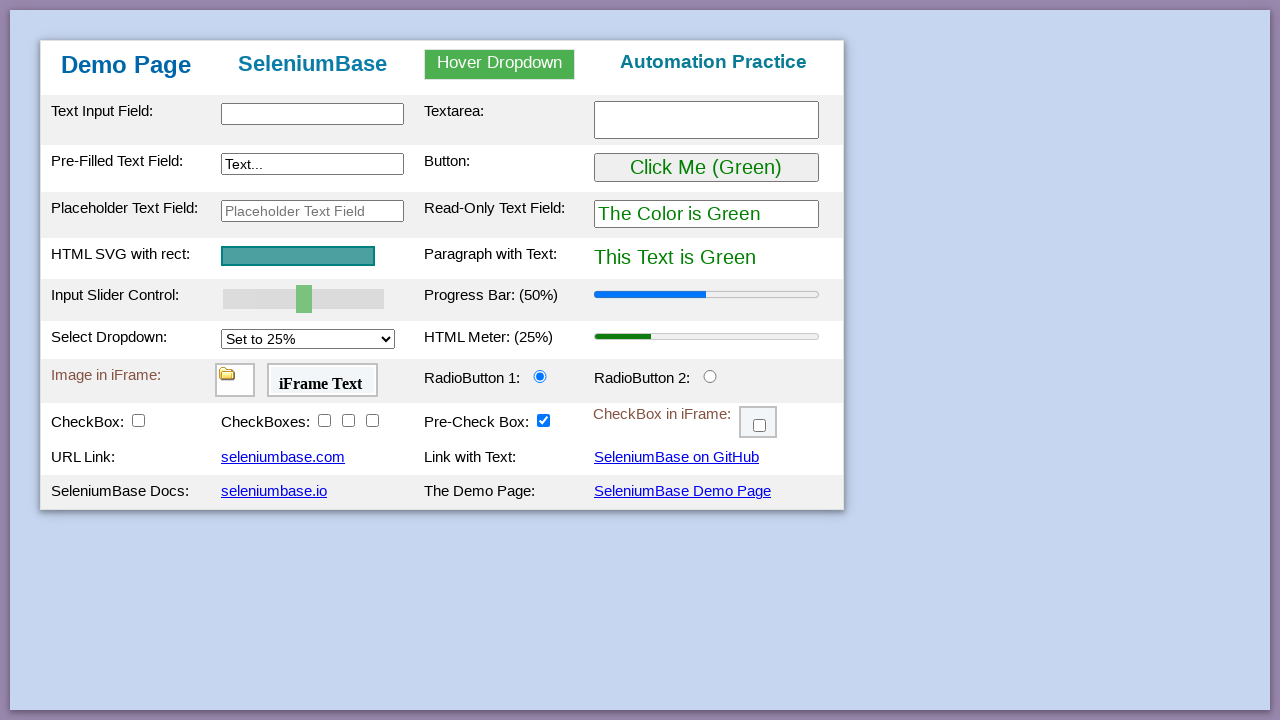

Hovered over dropdown menu to reveal options at (500, 64) on div#myDropdown
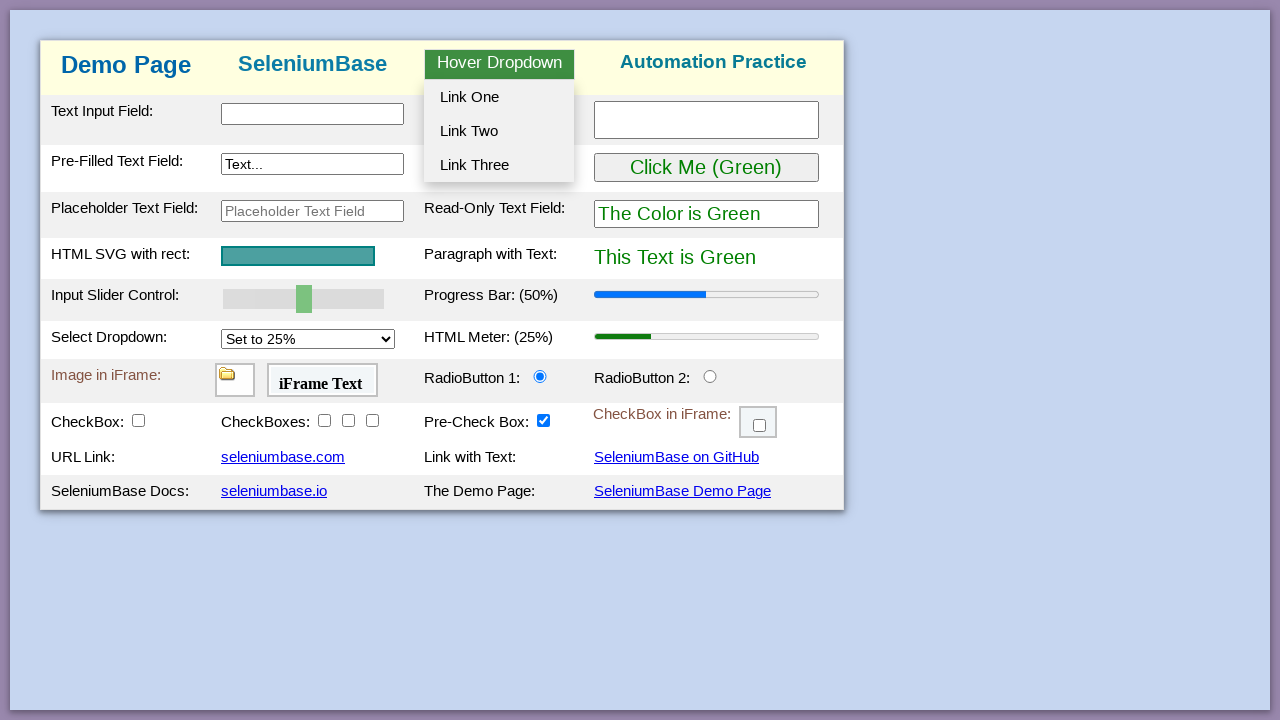

Located dropdown content links
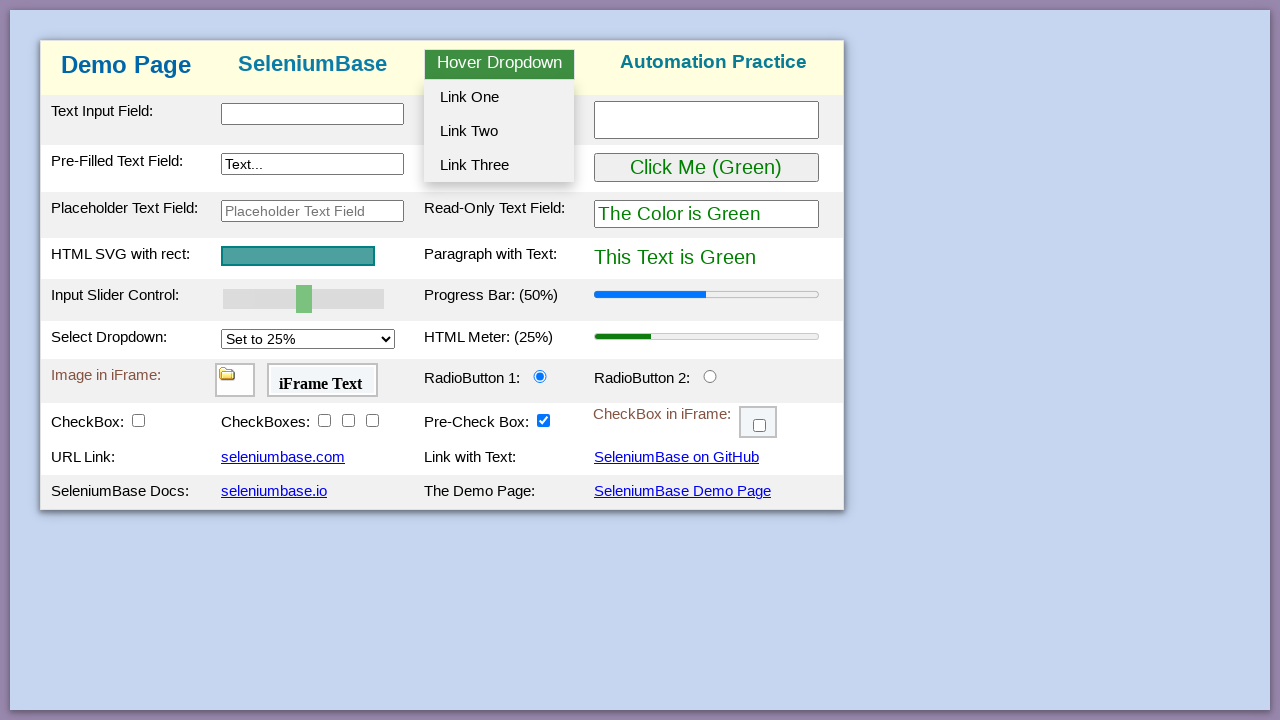

Verified dropdown has exactly 3 links
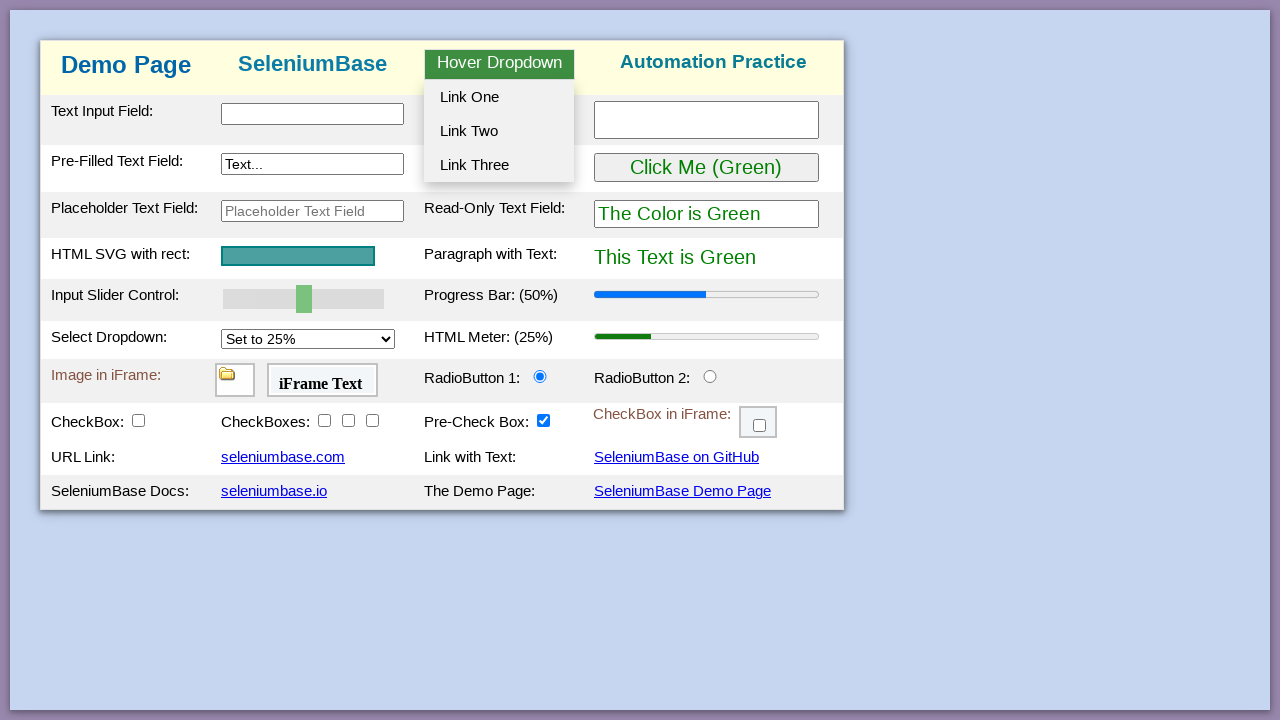

Verified third dropdown link text is 'Link Three'
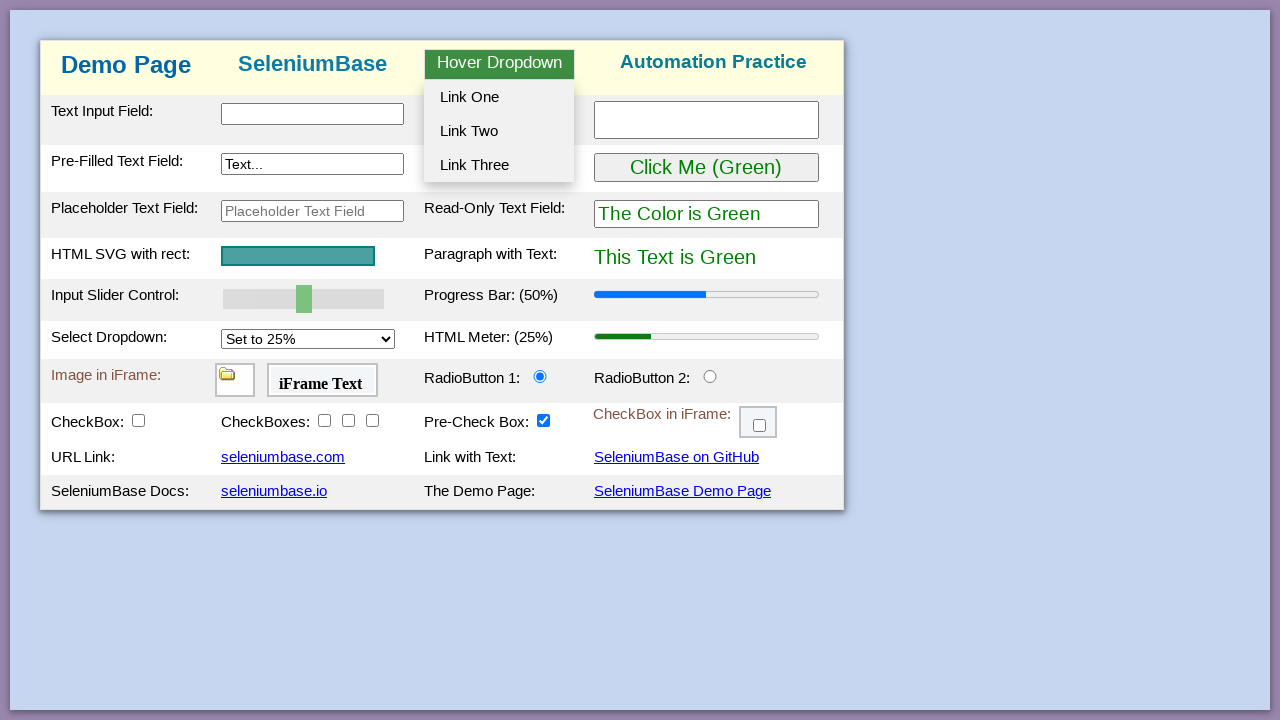

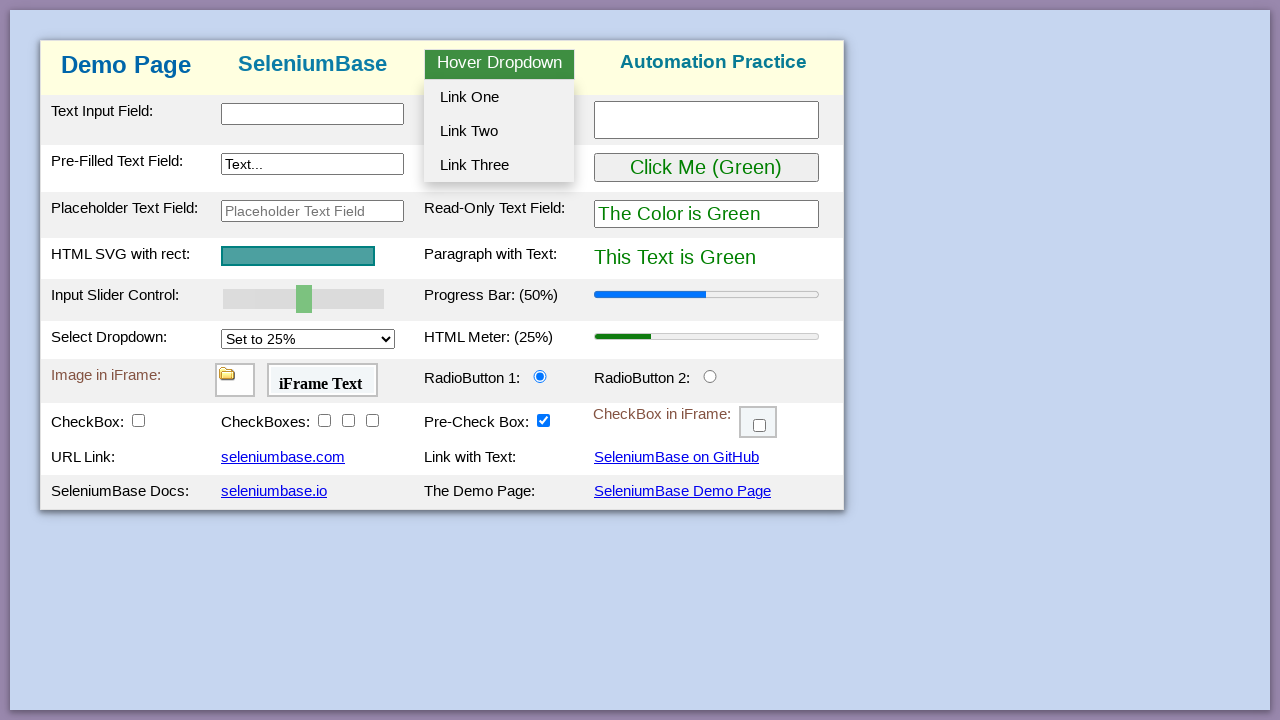